Tests checkbox functionality by clicking all checkboxes on the page

Starting URL: https://rahulshettyacademy.com/AutomationPractice/

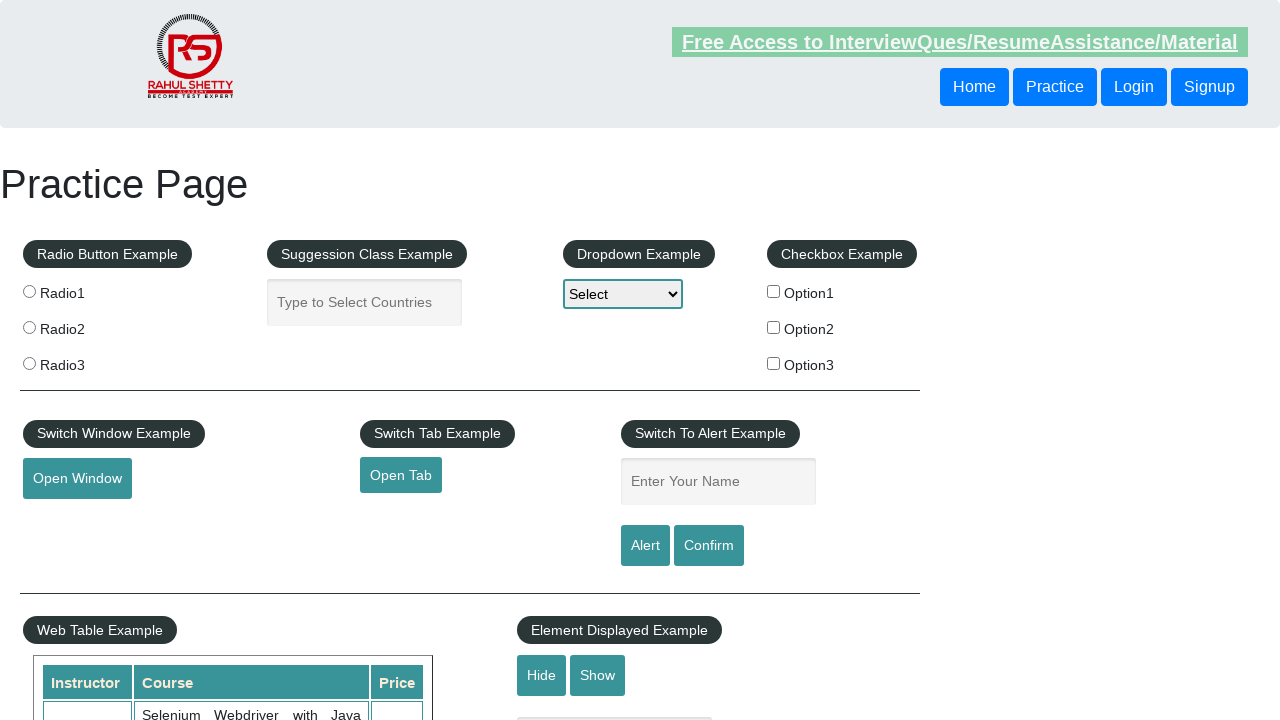

Located all checkboxes on the page
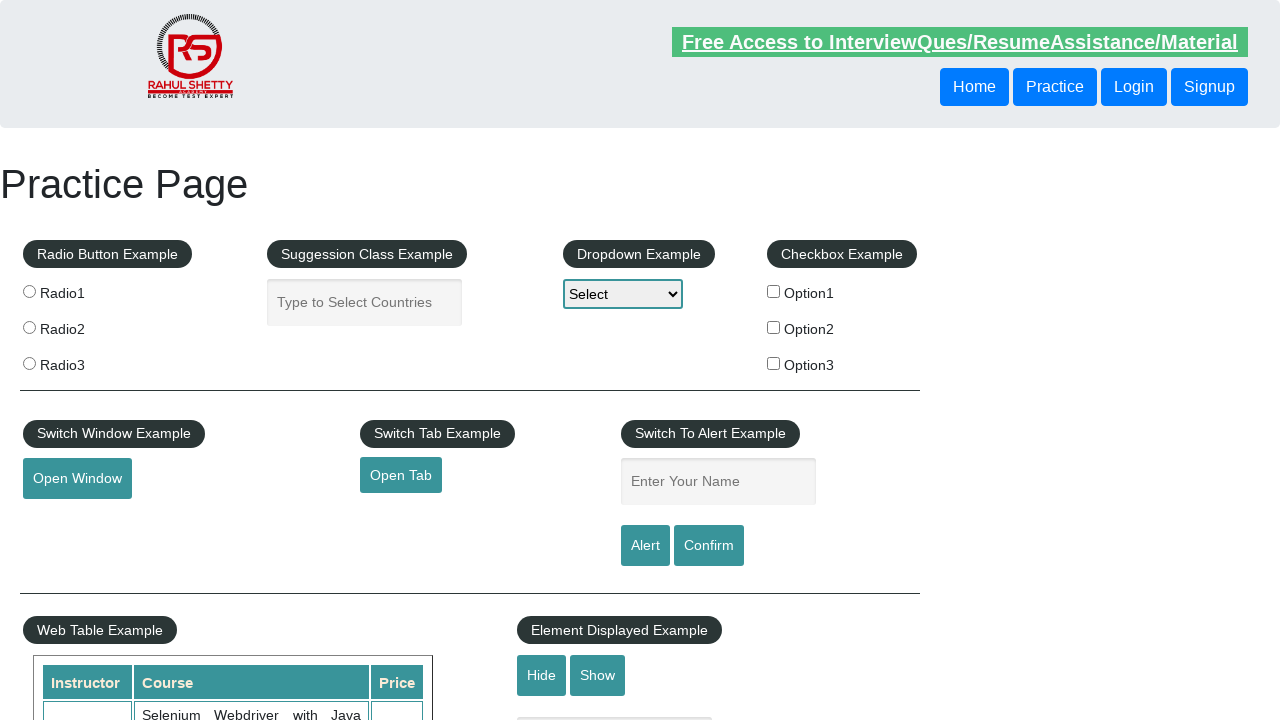

Found 3 checkboxes on the page
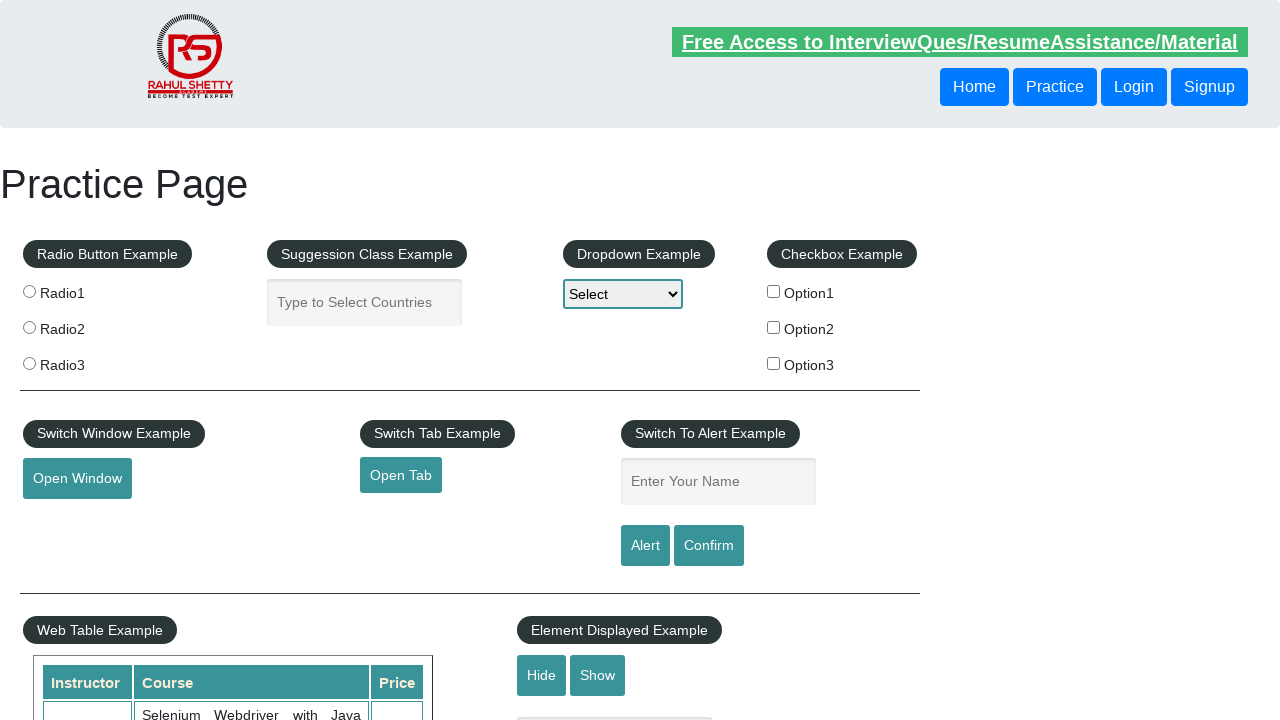

Clicked checkbox 1 of 3 at (774, 291) on xpath=//input[@type='checkbox'] >> nth=0
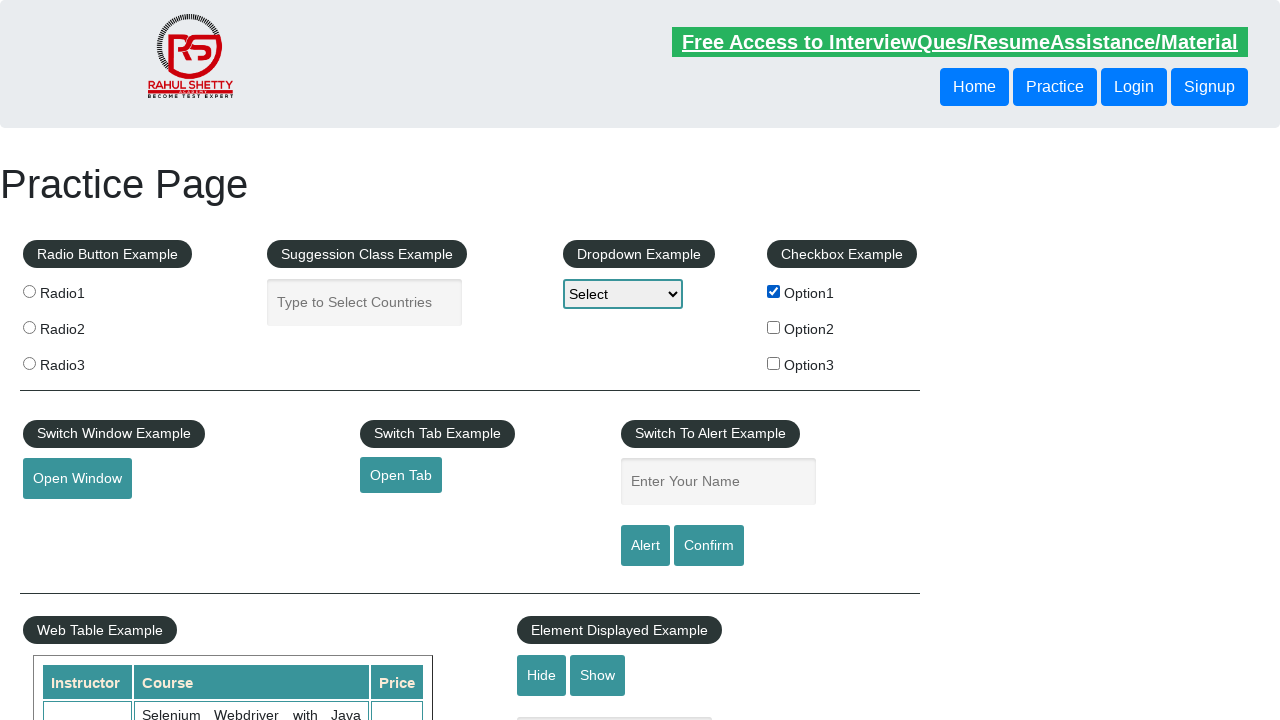

Clicked checkbox 2 of 3 at (774, 327) on xpath=//input[@type='checkbox'] >> nth=1
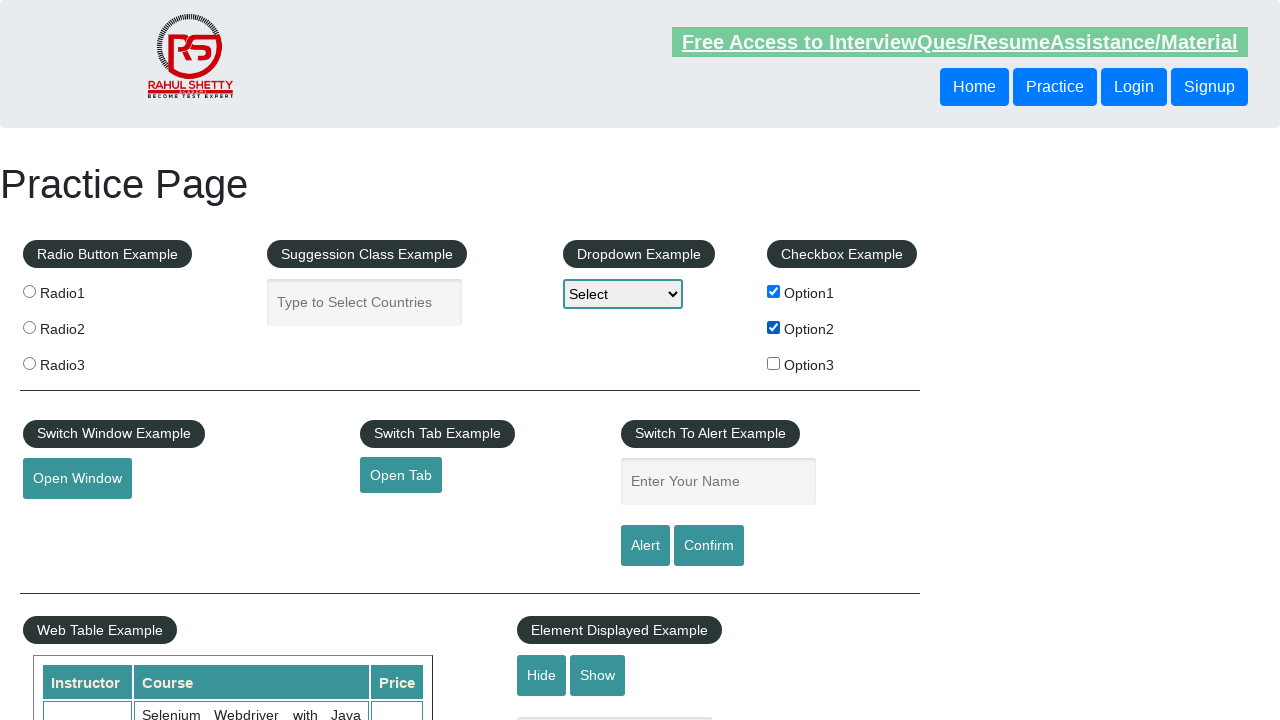

Clicked checkbox 3 of 3 at (774, 363) on xpath=//input[@type='checkbox'] >> nth=2
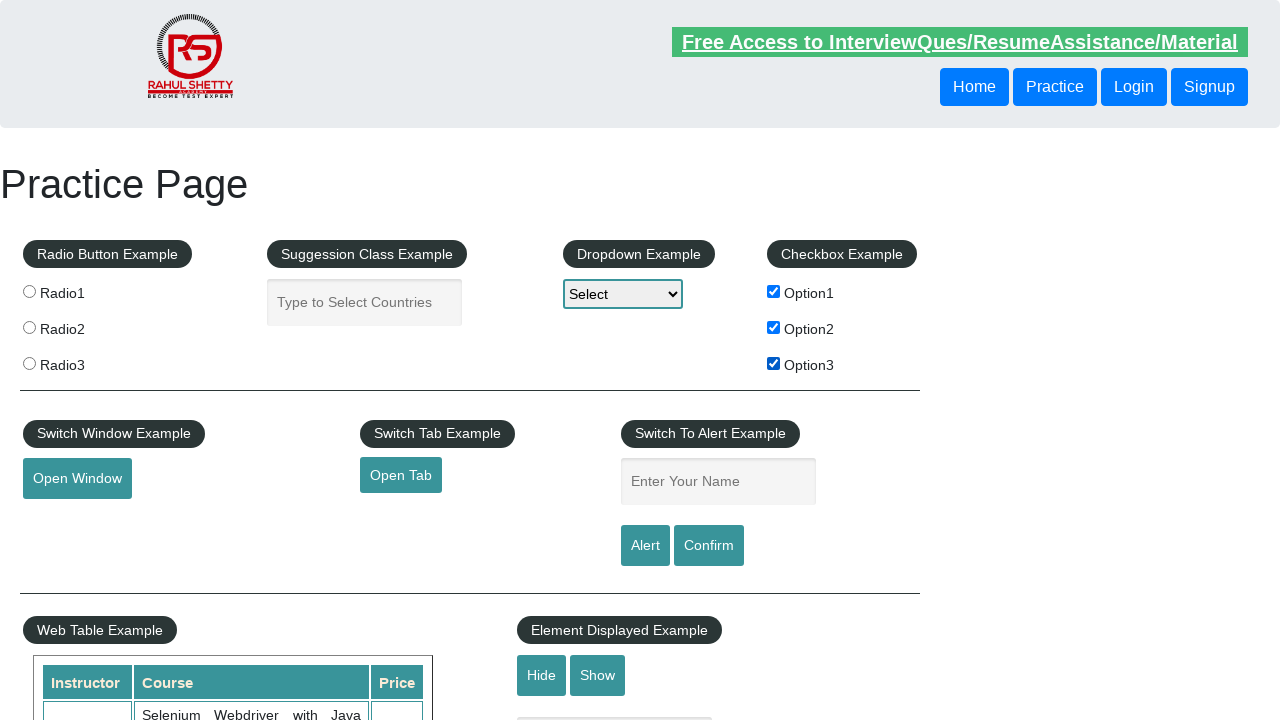

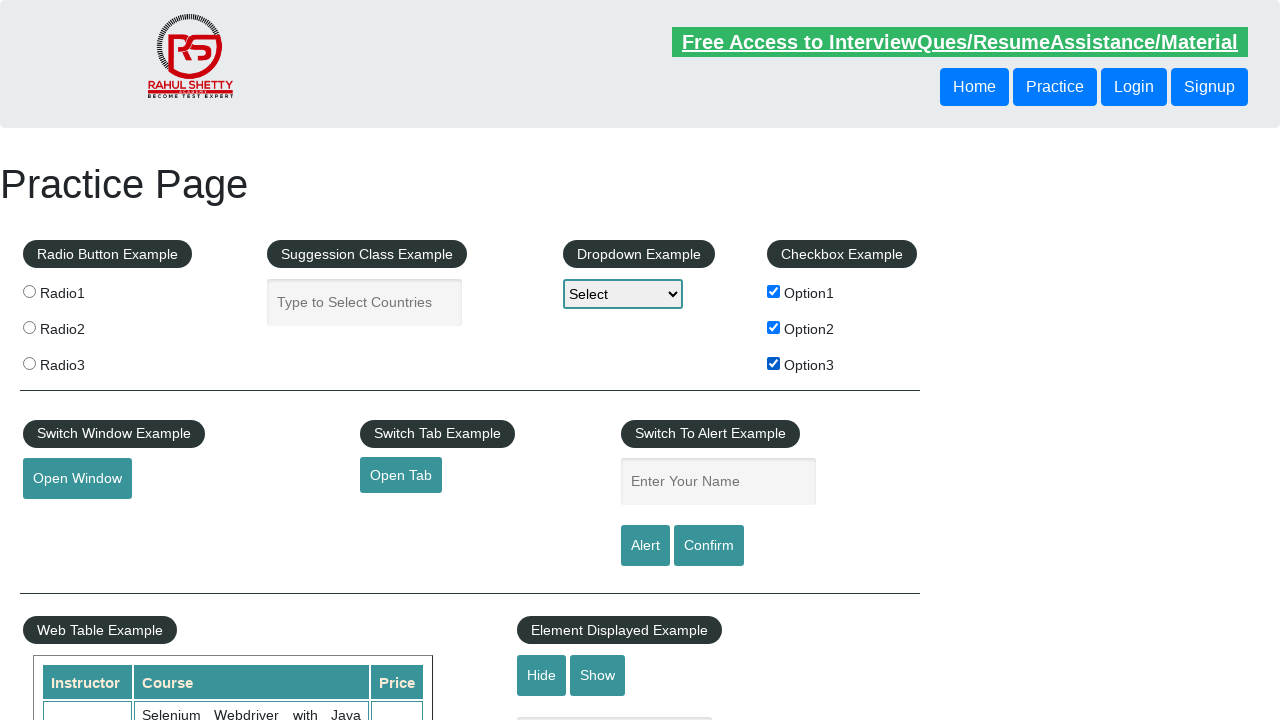